Tests JavaScript alert handling by clicking the first alert button, accepting the alert, and verifying the result message

Starting URL: http://the-internet.herokuapp.com/javascript_alerts

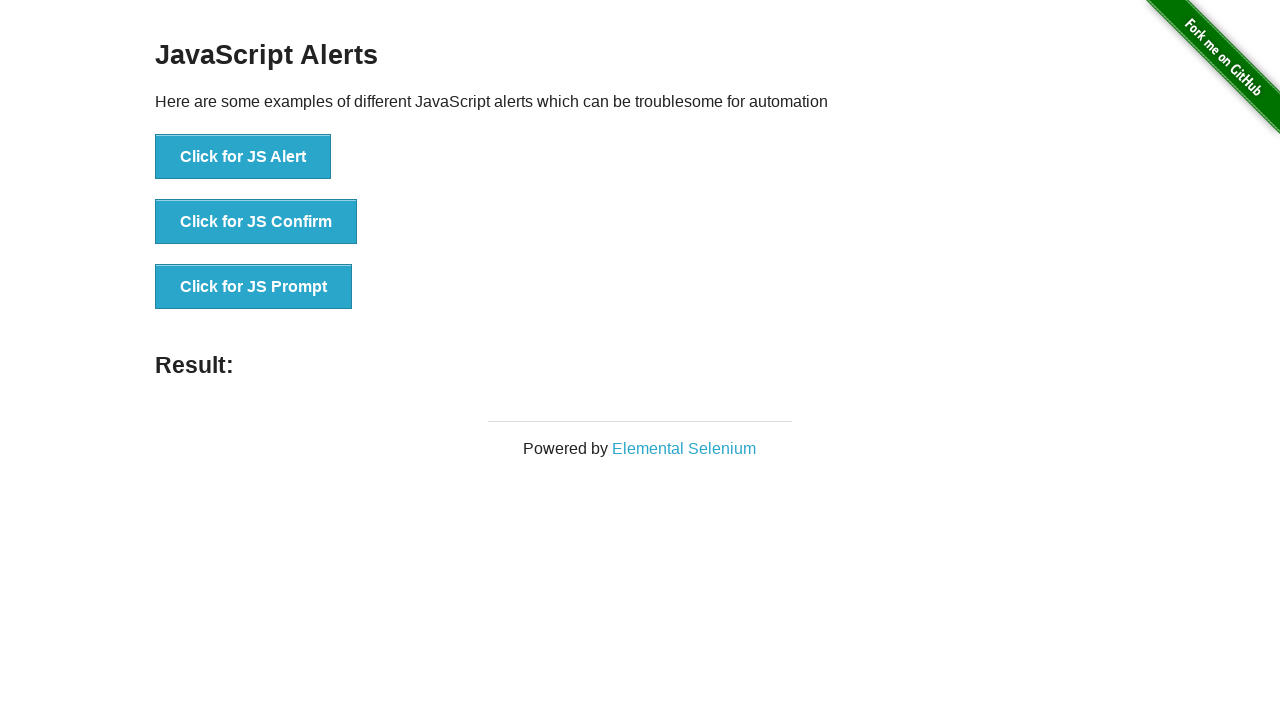

Clicked the first alert button at (243, 157) on xpath=//button[@onclick='jsAlert()']
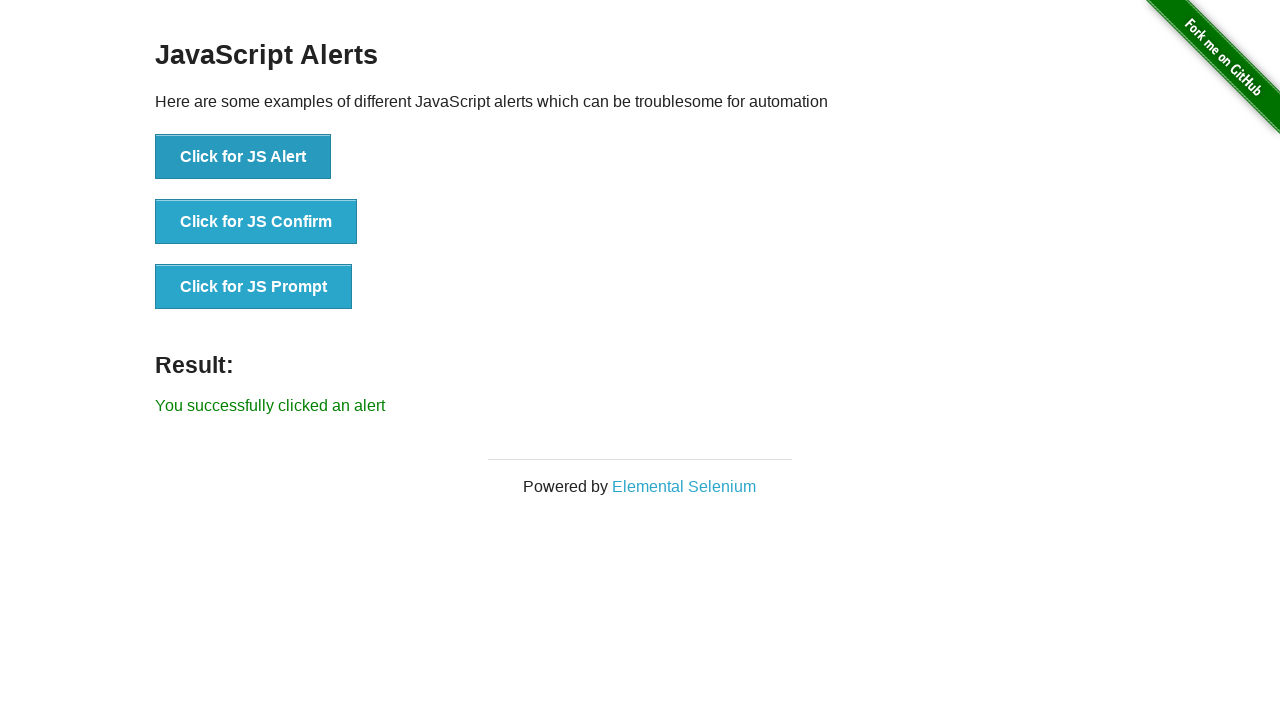

Set up dialog handler to accept alerts
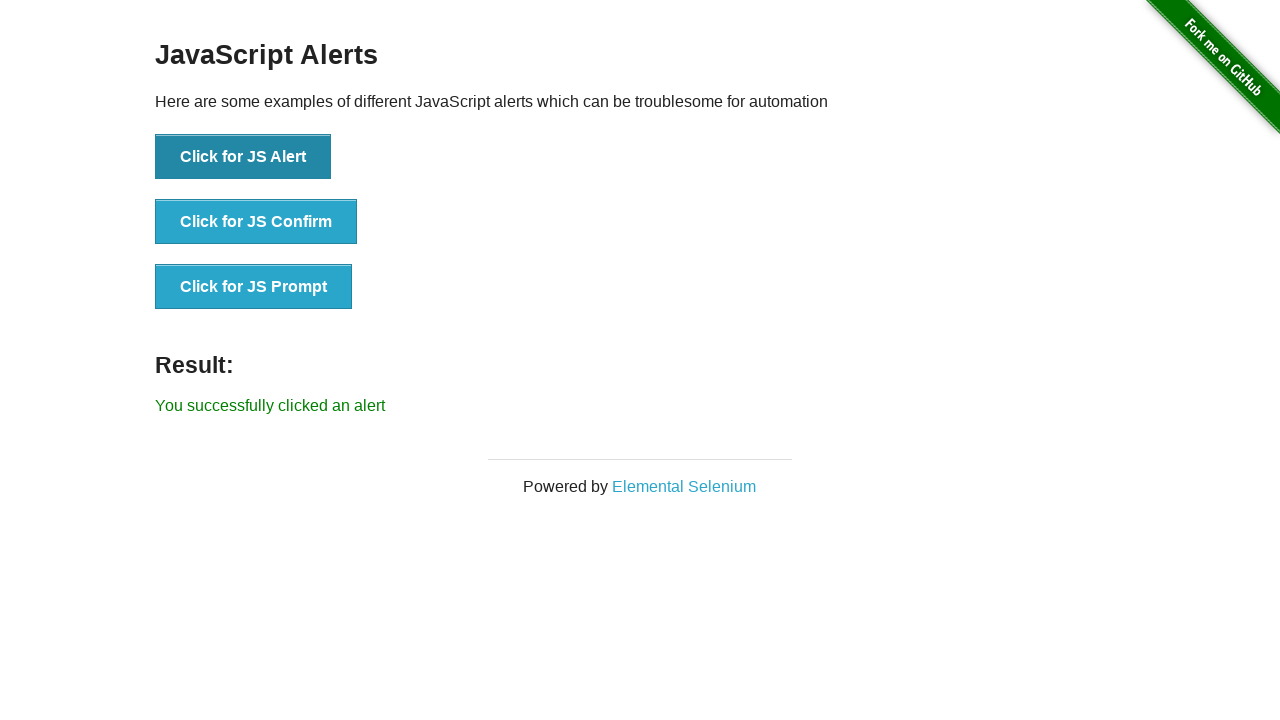

Clicked the alert button again to trigger alert at (243, 157) on xpath=//button[@onclick='jsAlert()']
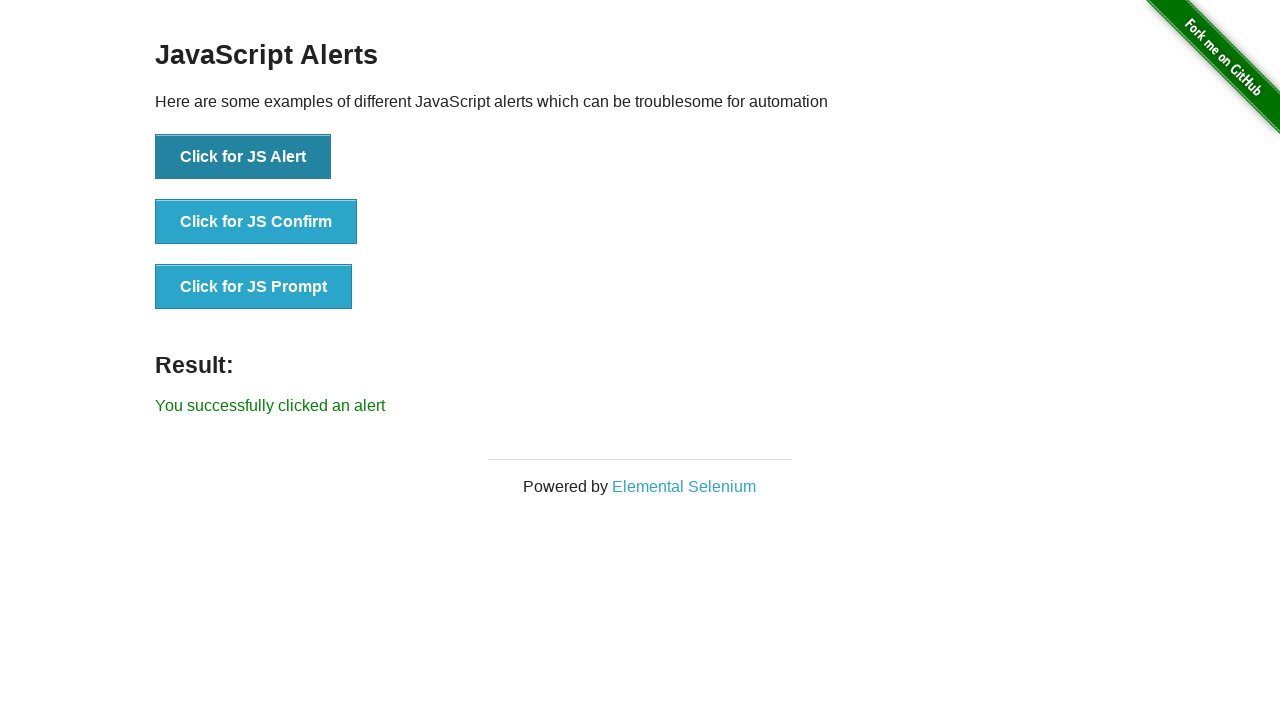

Result message element appeared
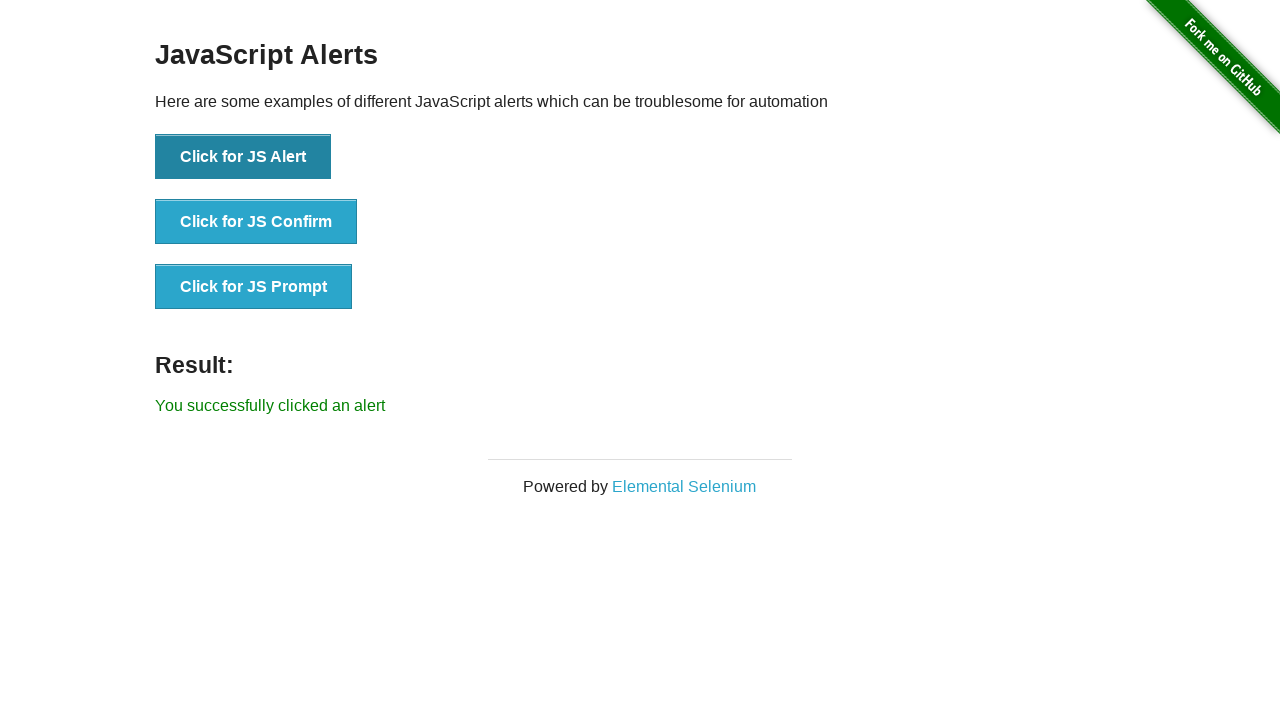

Retrieved result message text
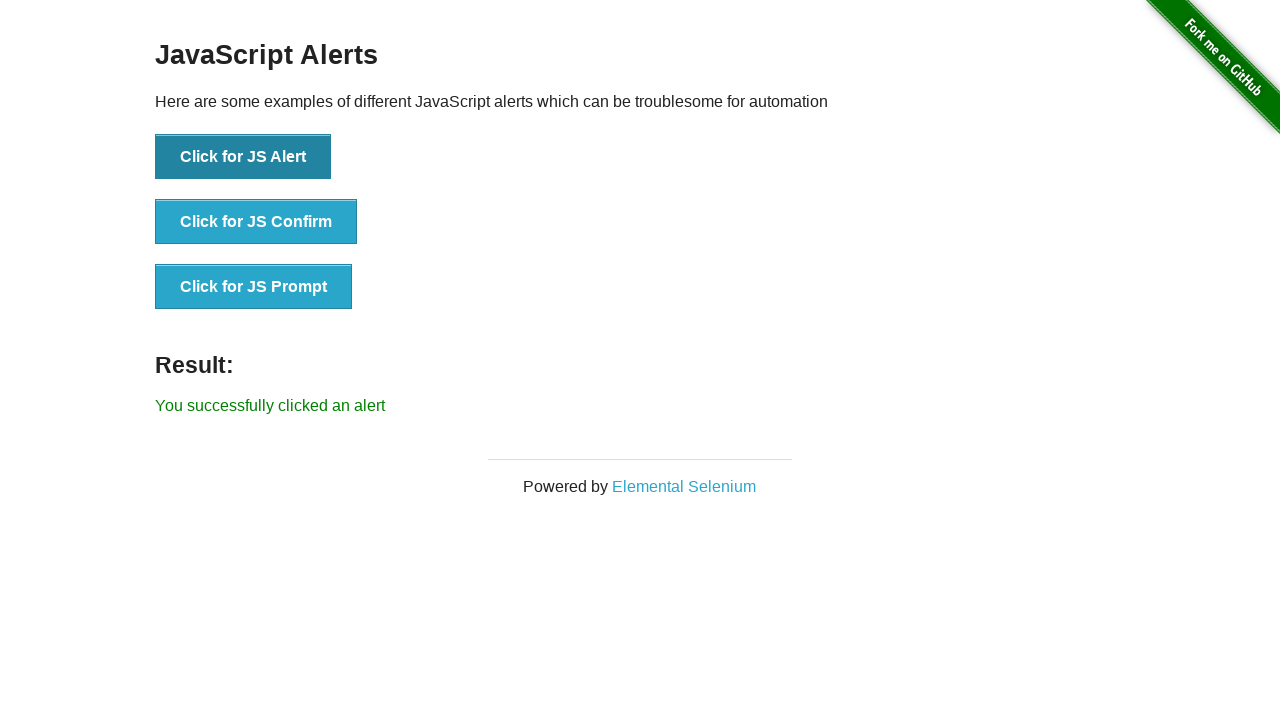

Verified result message: 'You successfully clicked an alert'
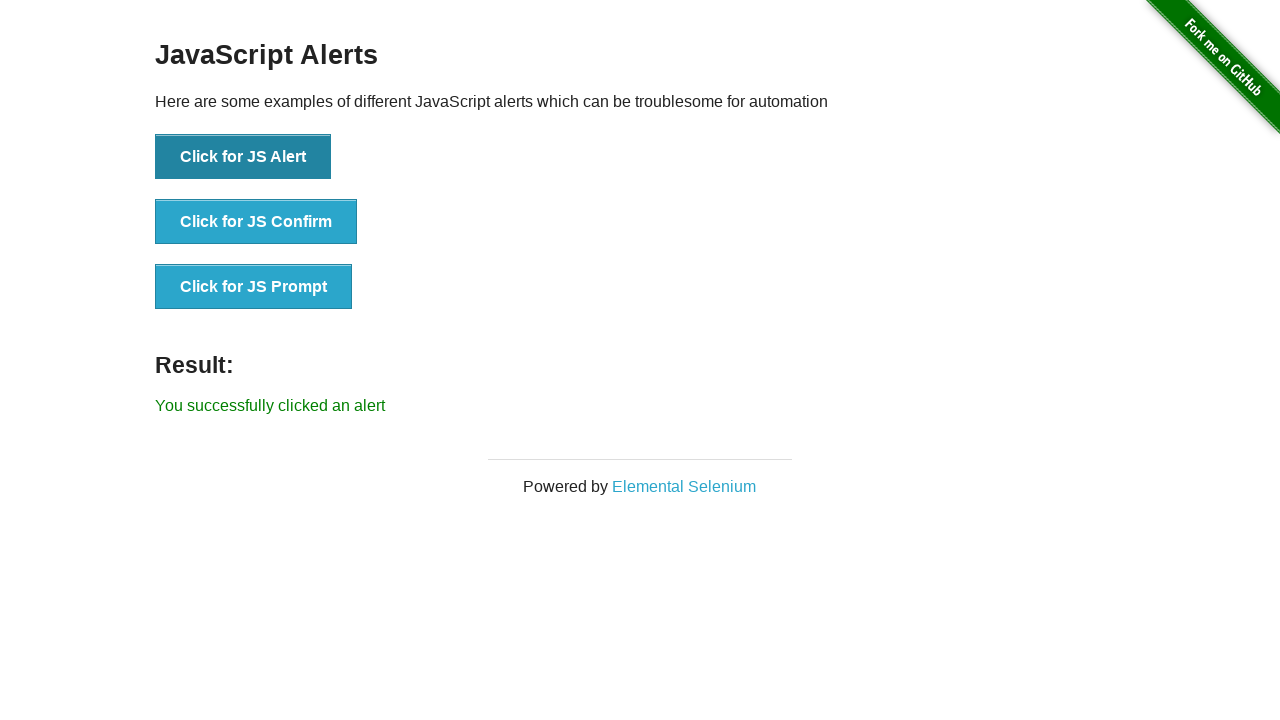

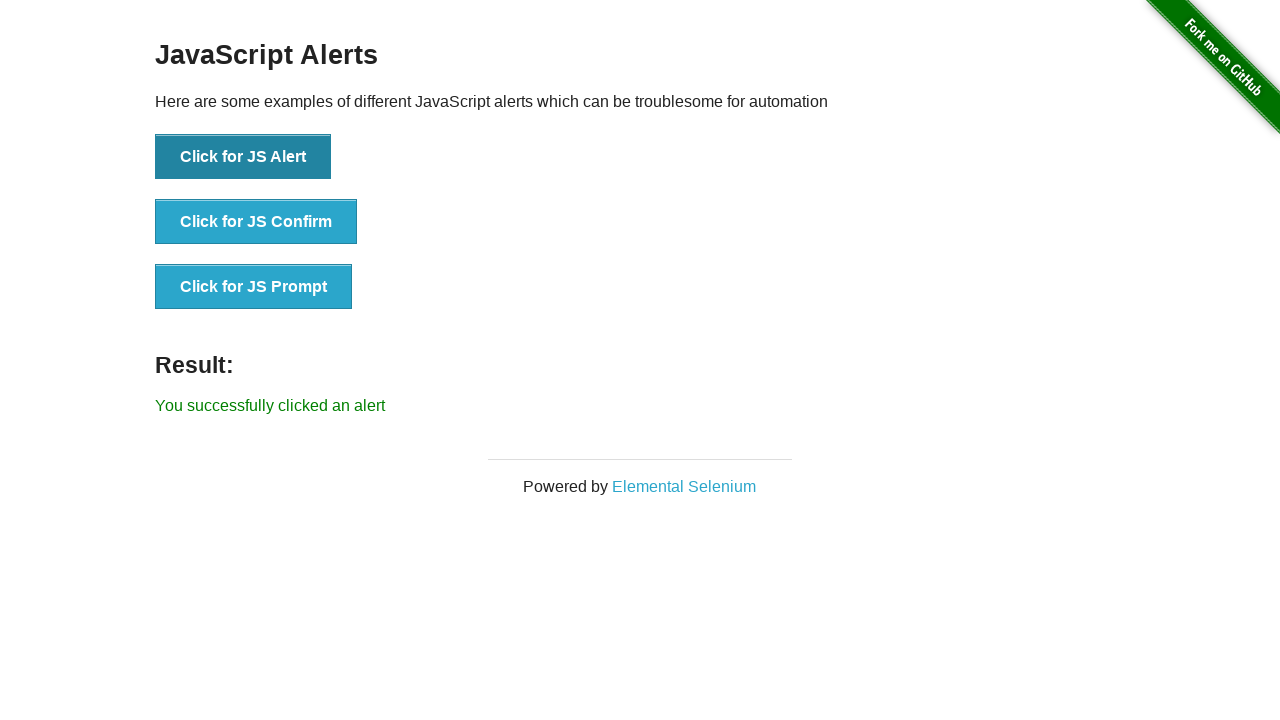